Tests iframe navigation by clicking to access nested iframes, entering text in an input field within the inner iframe, then returning to the default content and clicking the Home link.

Starting URL: http://demo.automationtesting.in/Frames.html

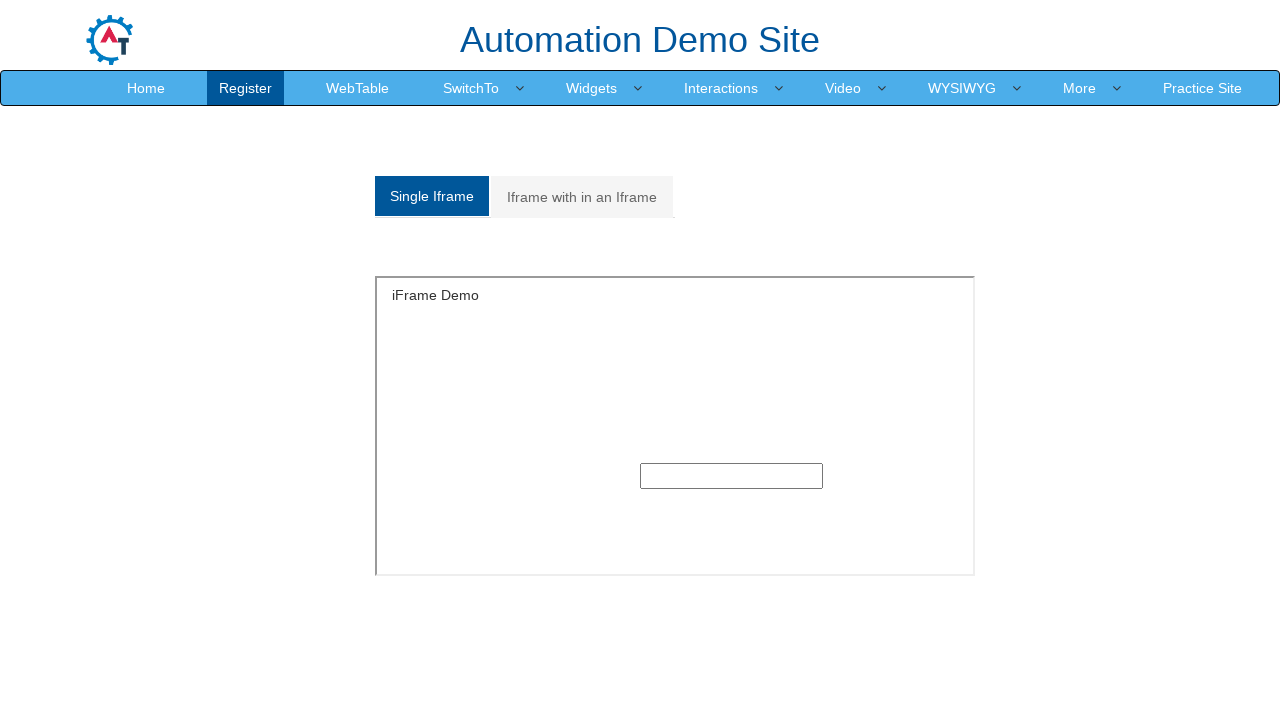

Clicked on 'Iframe with in an Iframe' tab at (582, 197) on xpath=//a[contains(text(),'Iframe with in an Iframe')]
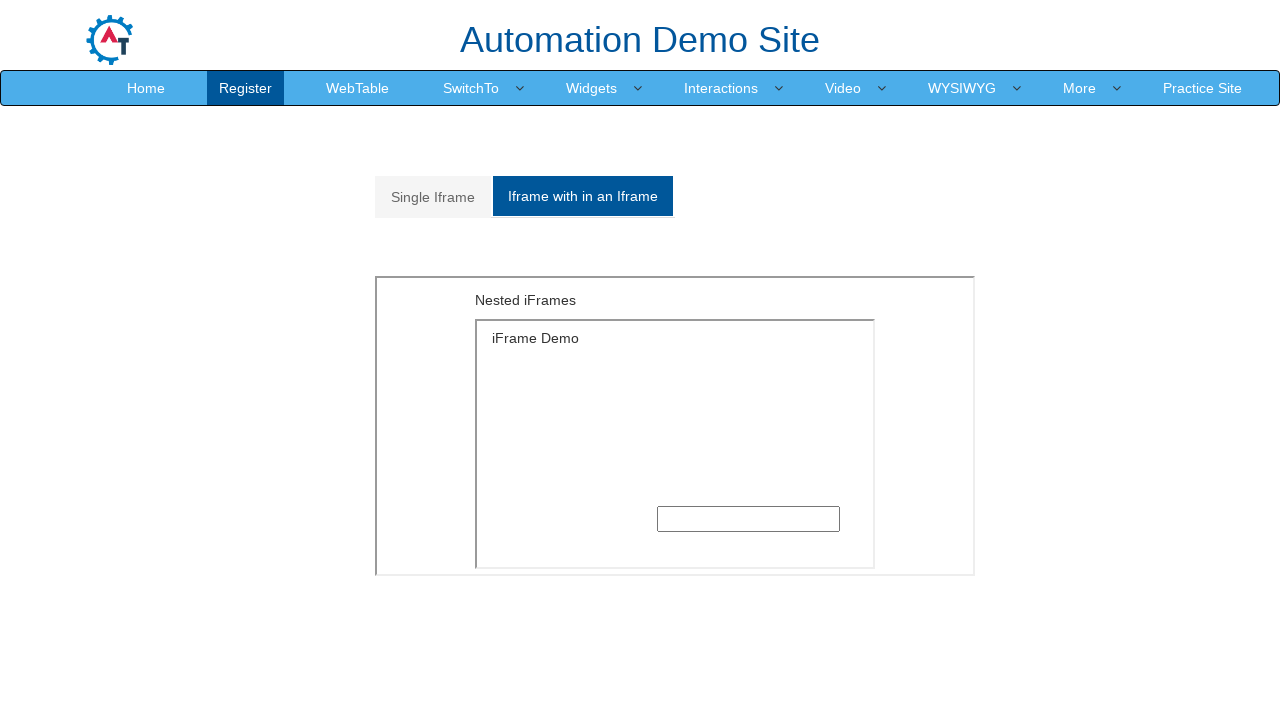

Located outer iframe element
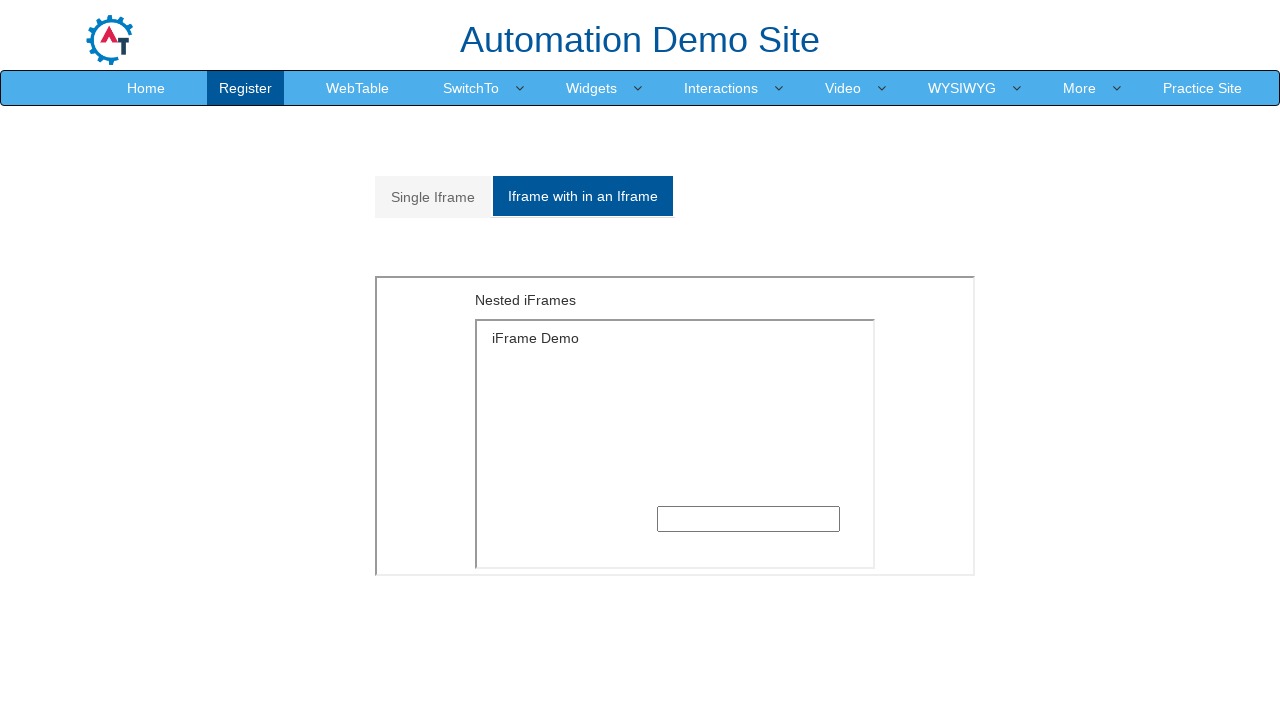

Located inner iframe nested within outer iframe
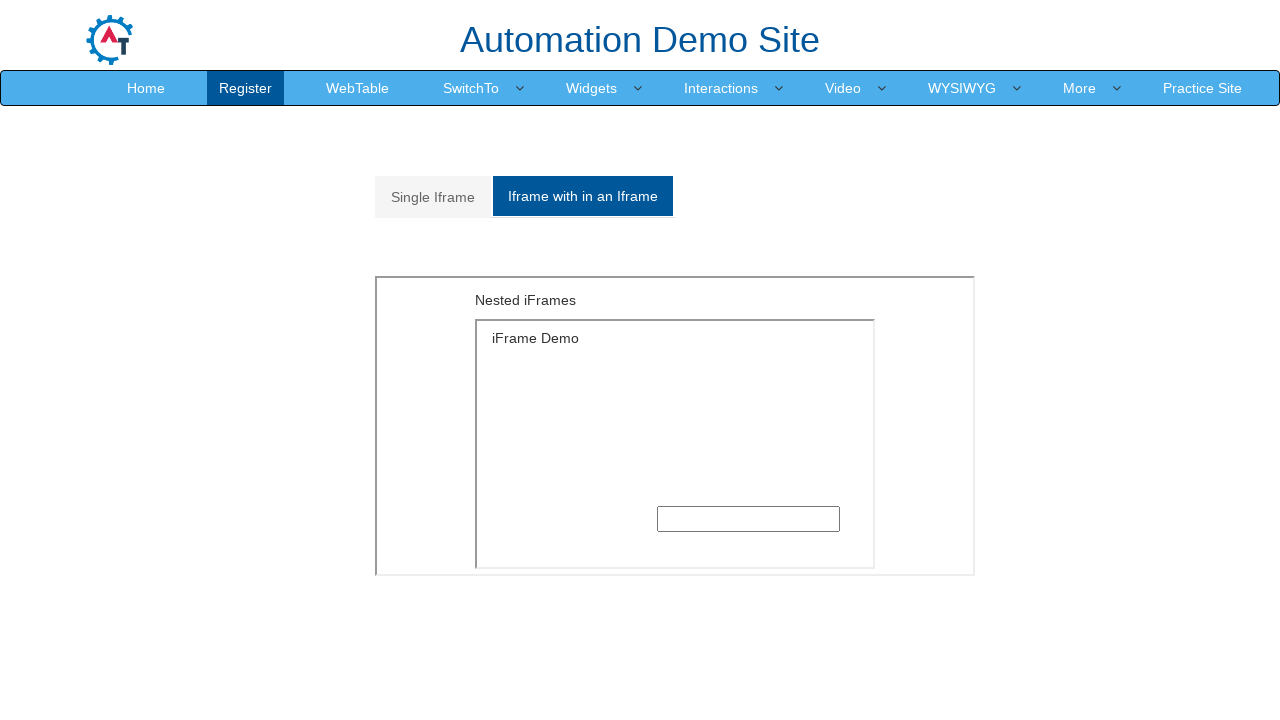

Entered 'Hiii' in text input field within inner iframe on xpath=//div[@id='Multiple']//iframe >> internal:control=enter-frame >> xpath=//i
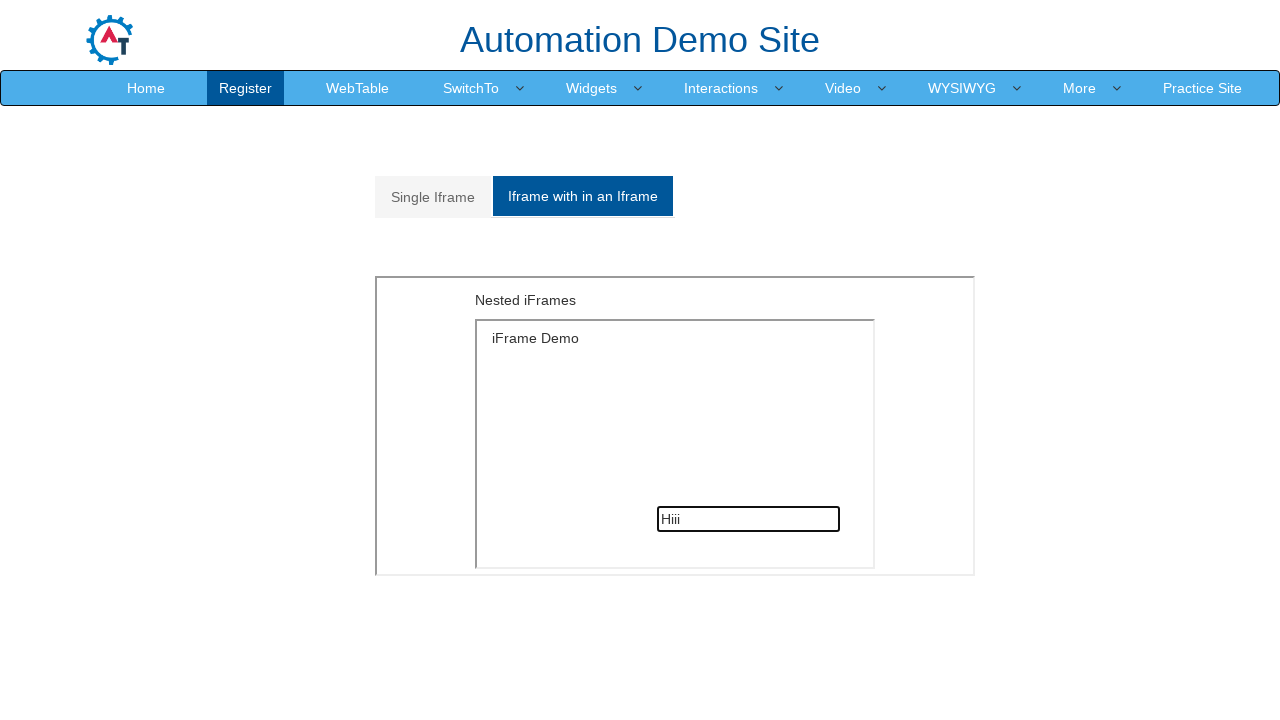

Clicked Home link to return to default content at (146, 88) on xpath=//a[contains(text(),'Home')]
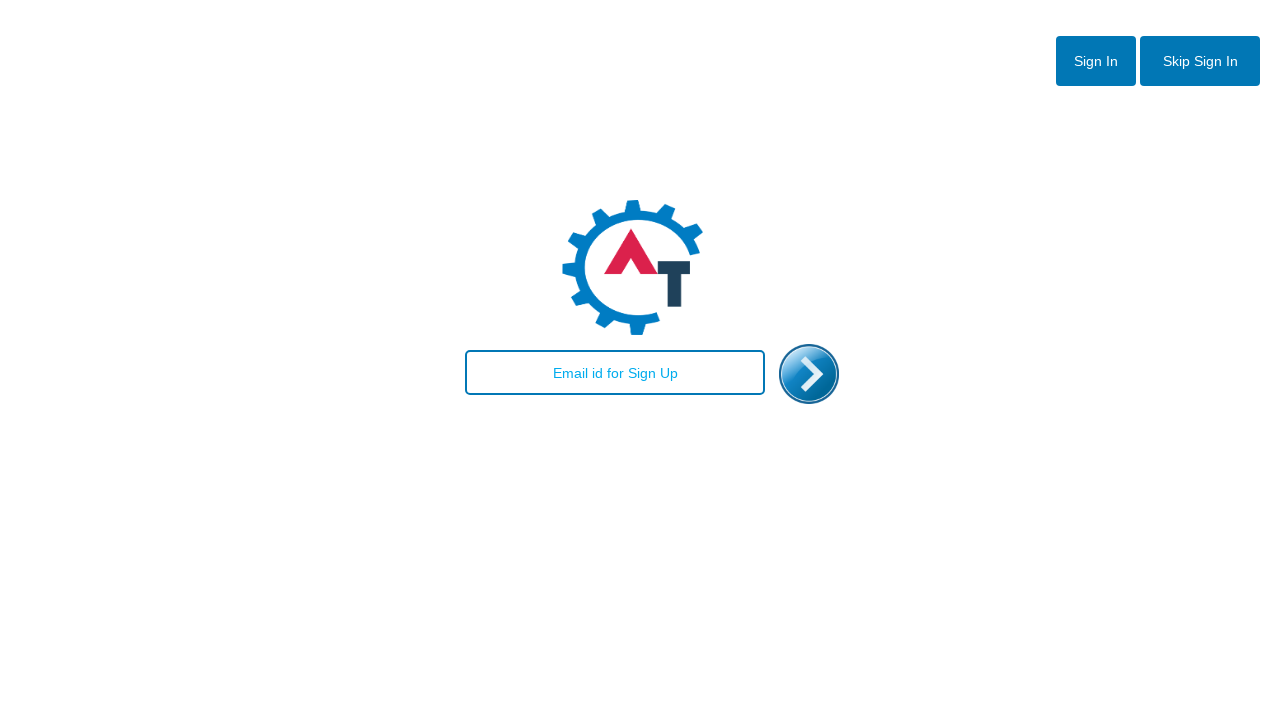

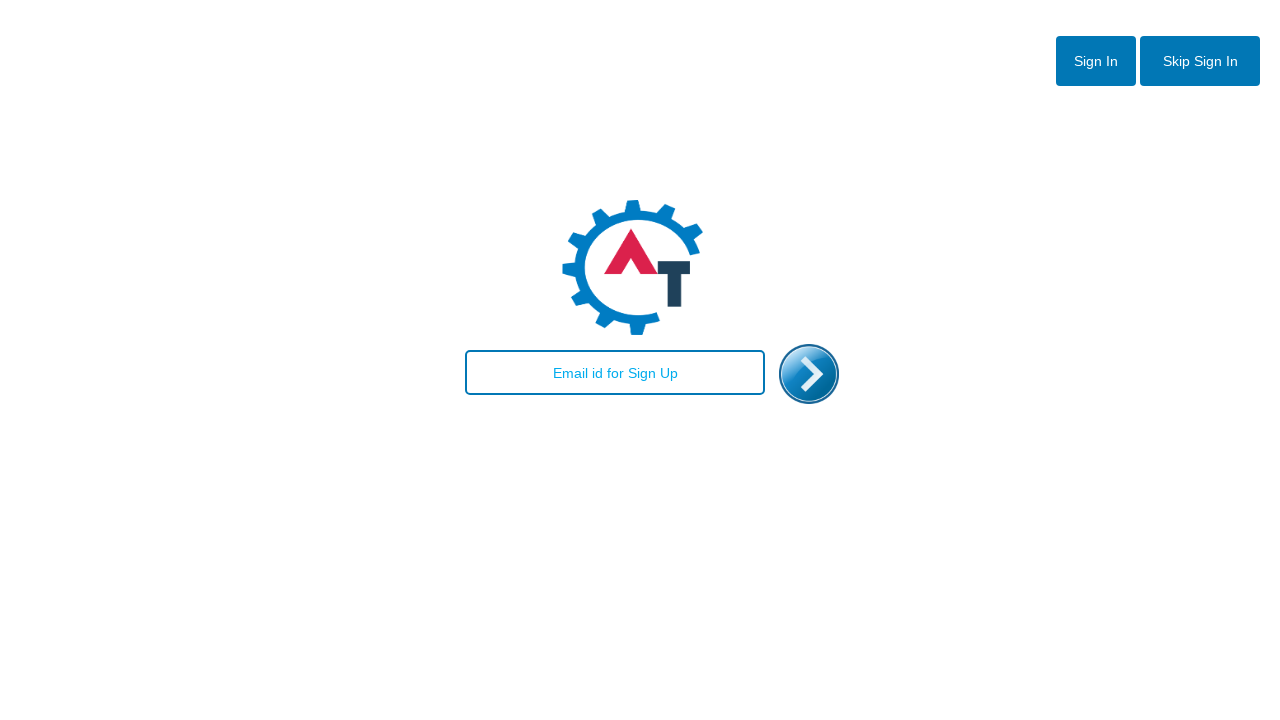